Tests clicking on the dynamic Home link which opens the homepage in a new tab

Starting URL: https://demoqa.com/links

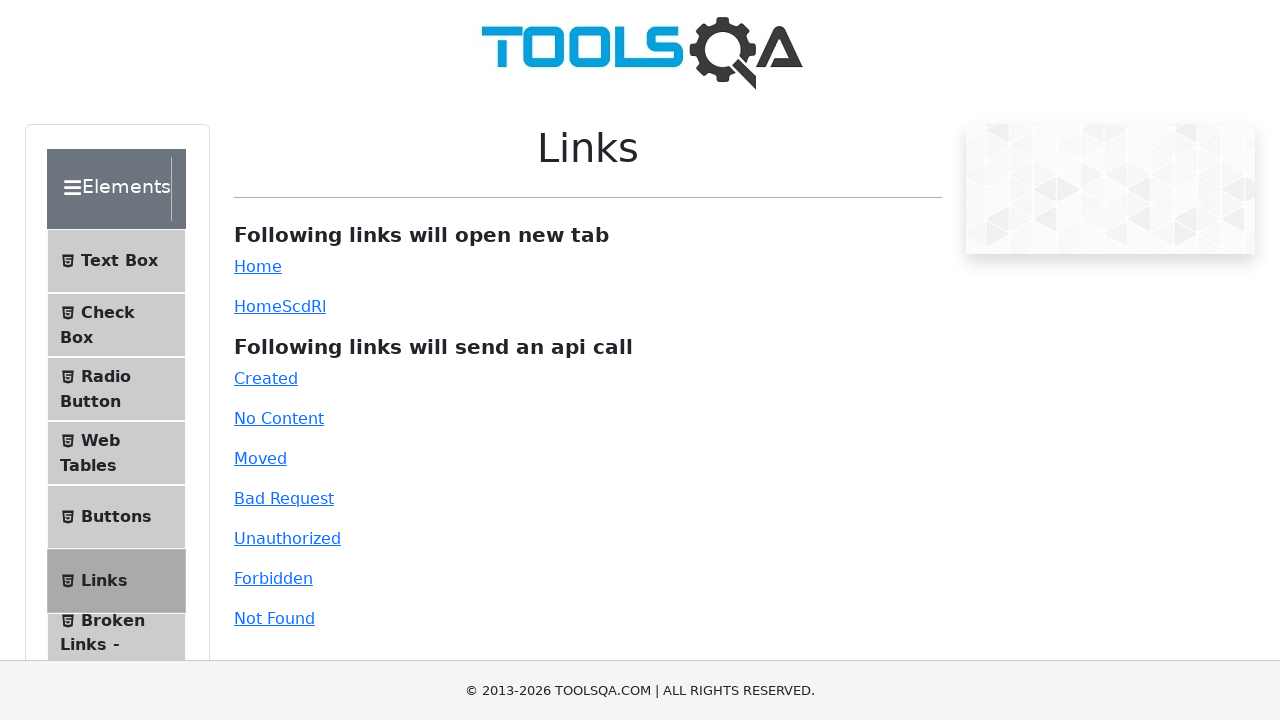

Navigated to https://demoqa.com/links
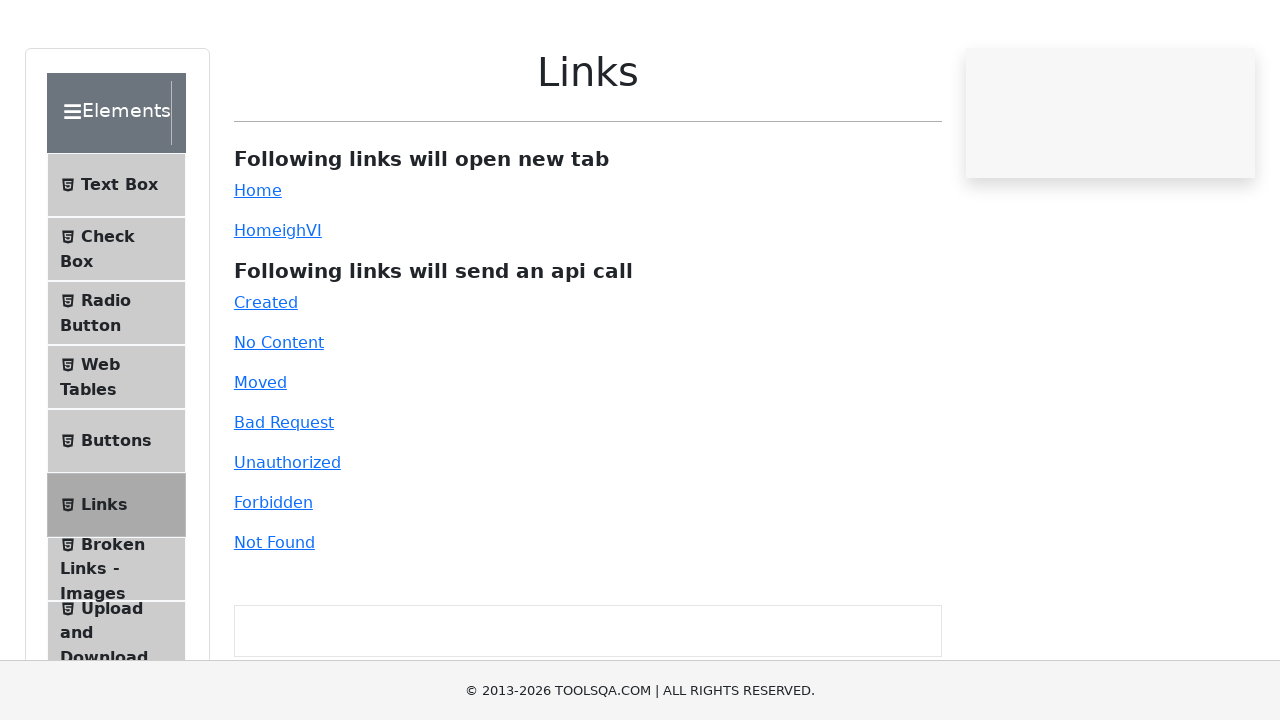

Clicked on the dynamic Home link at (258, 306) on #dynamicLink
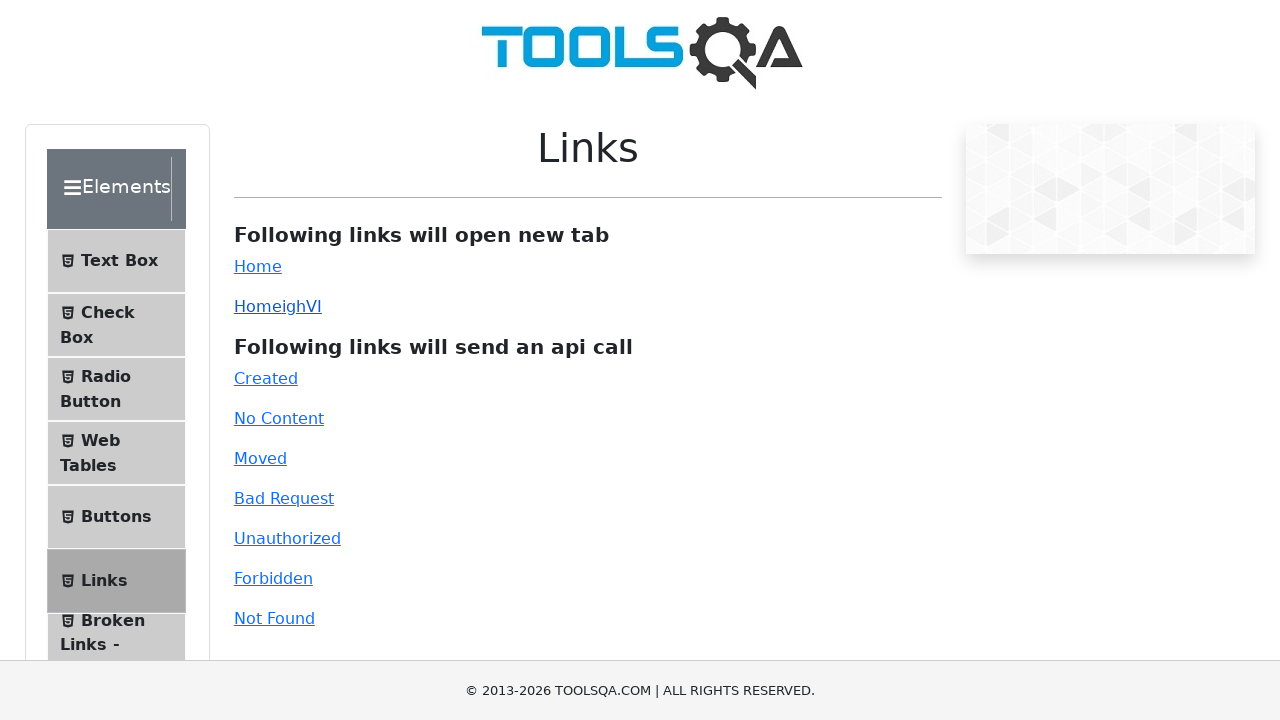

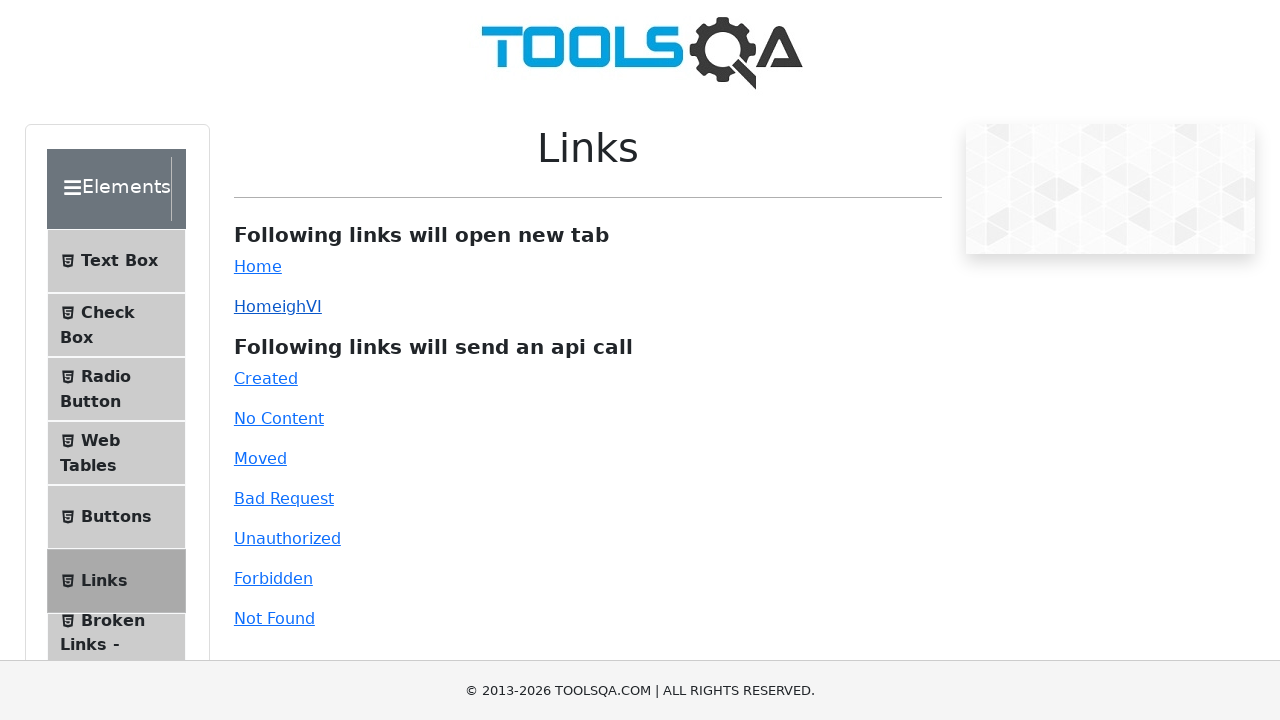